Tests file upload functionality by uploading a file and verifying successful upload message

Starting URL: https://the-internet.herokuapp.com/upload

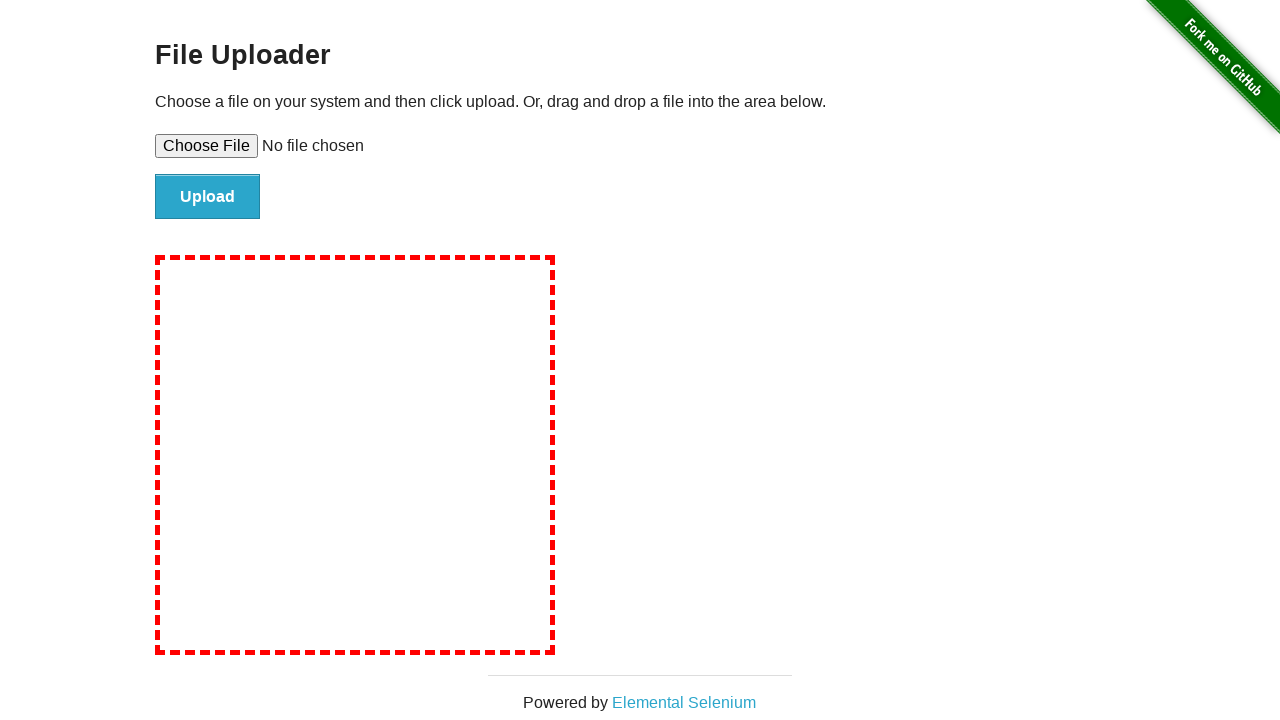

Set input file to upload temporary test file
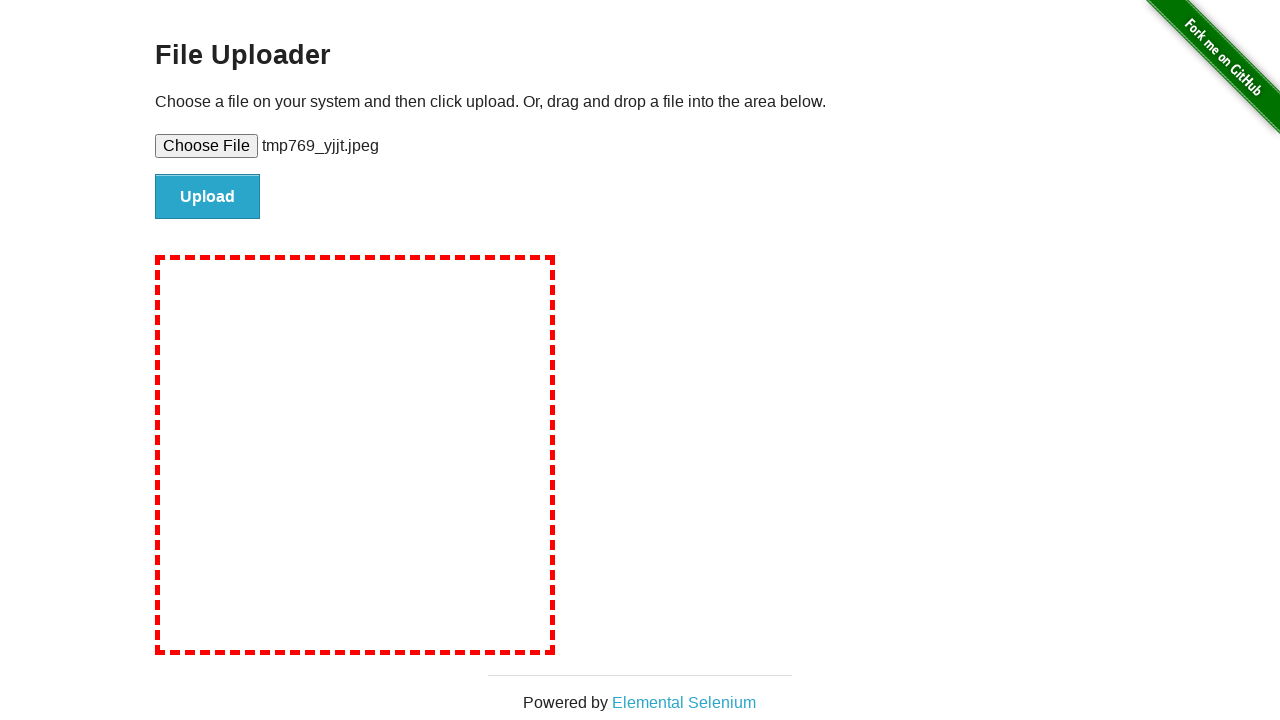

Clicked file submit button to upload file at (208, 197) on #file-submit
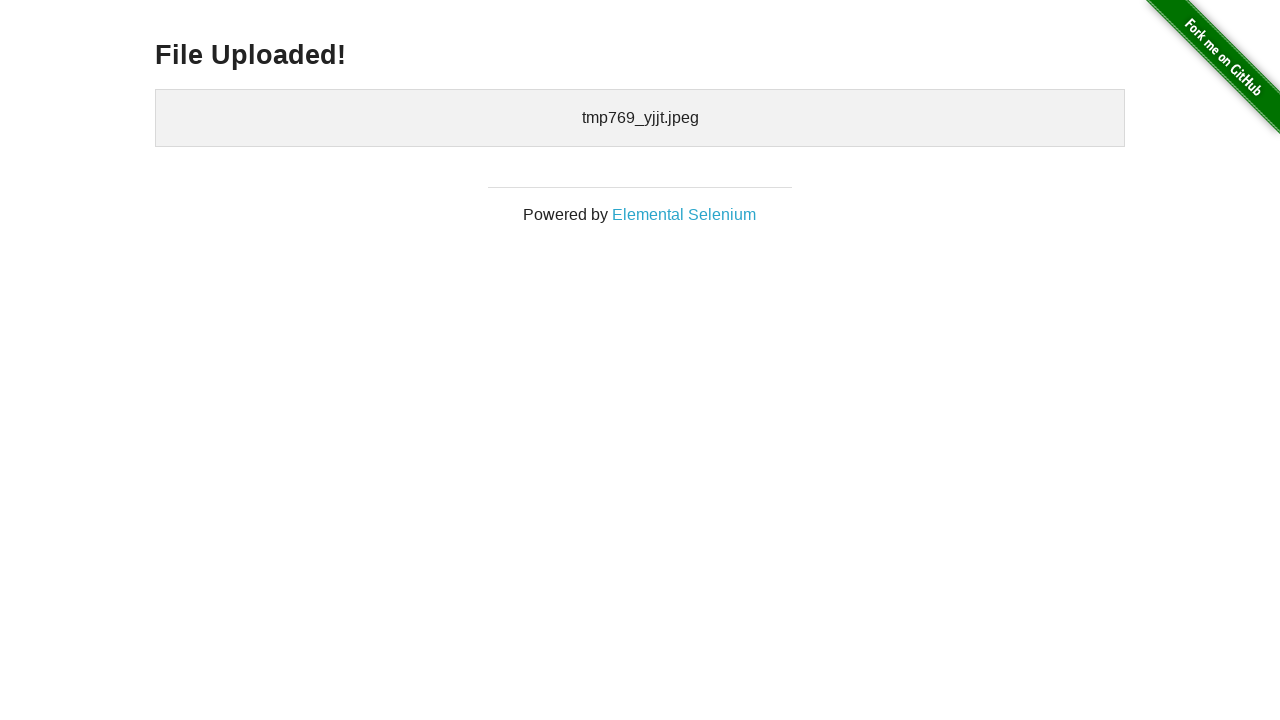

File upload success message appeared
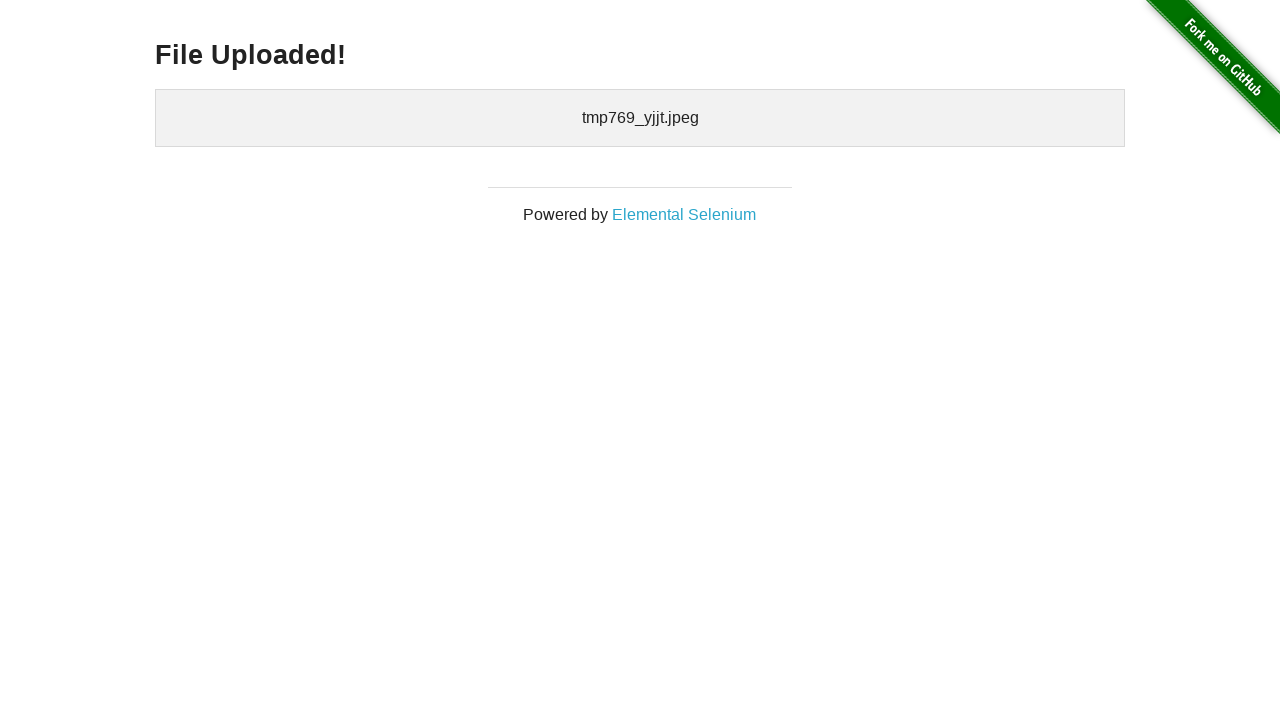

Cleaned up temporary test file
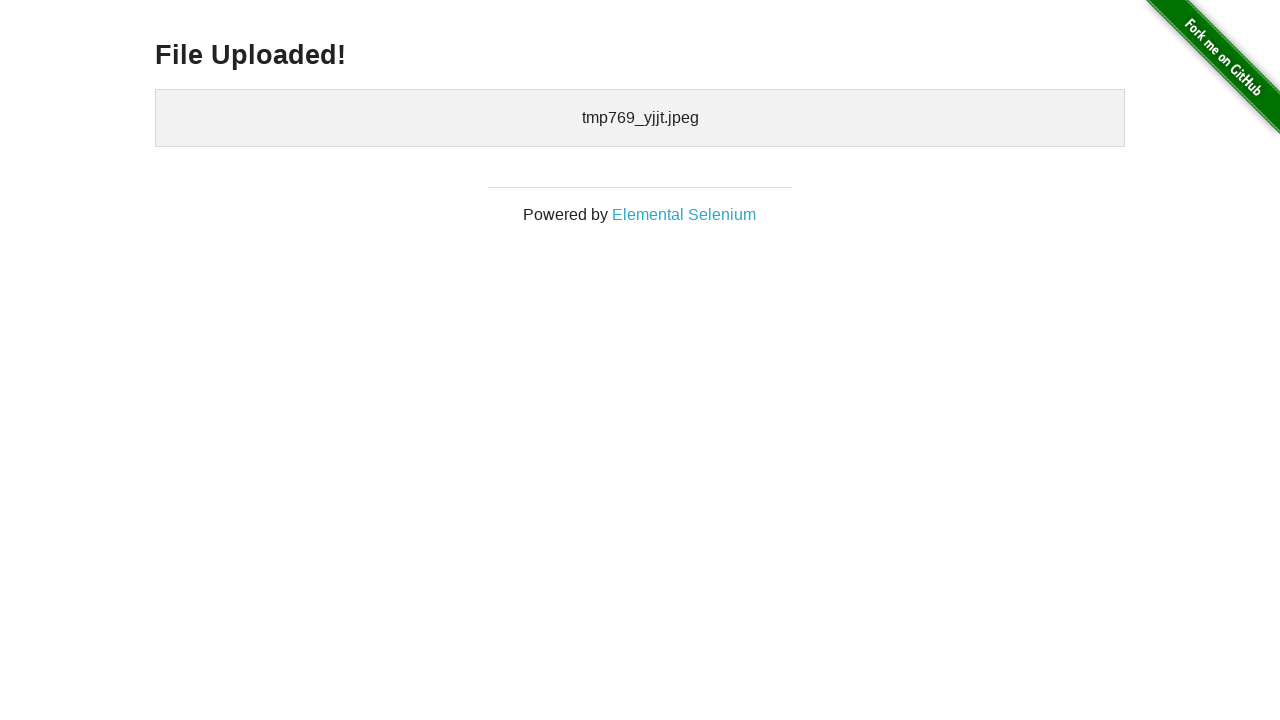

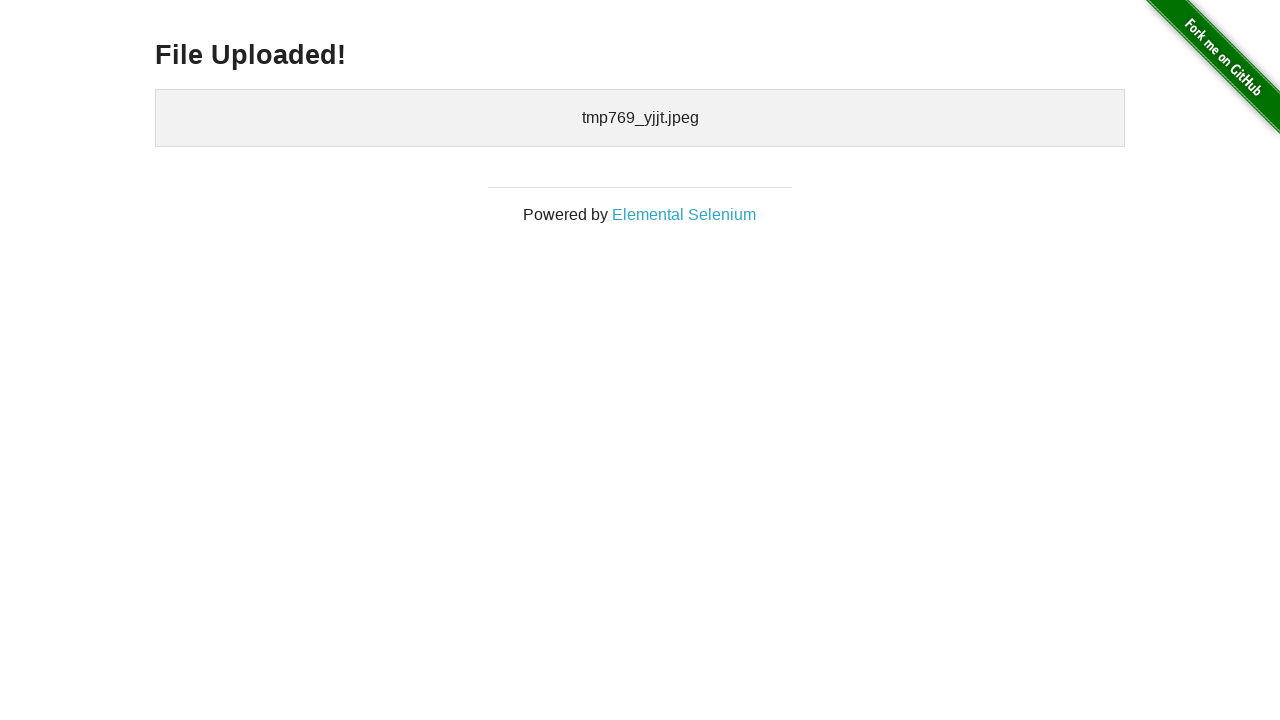